Tests a jQuery progress bar by clicking the download button and waiting for completion

Starting URL: https://demo.automationtesting.in/JqueryProgressBar.html

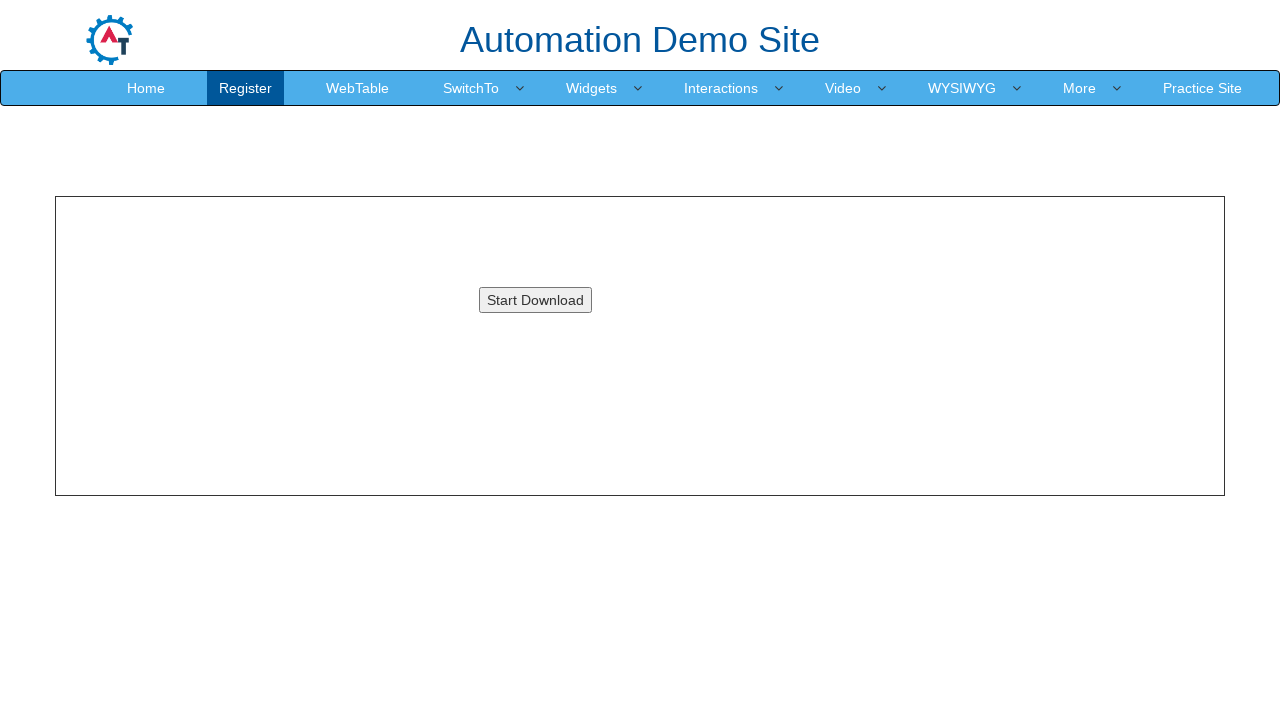

Clicked download button to start progress bar at (535, 300) on #downloadButton
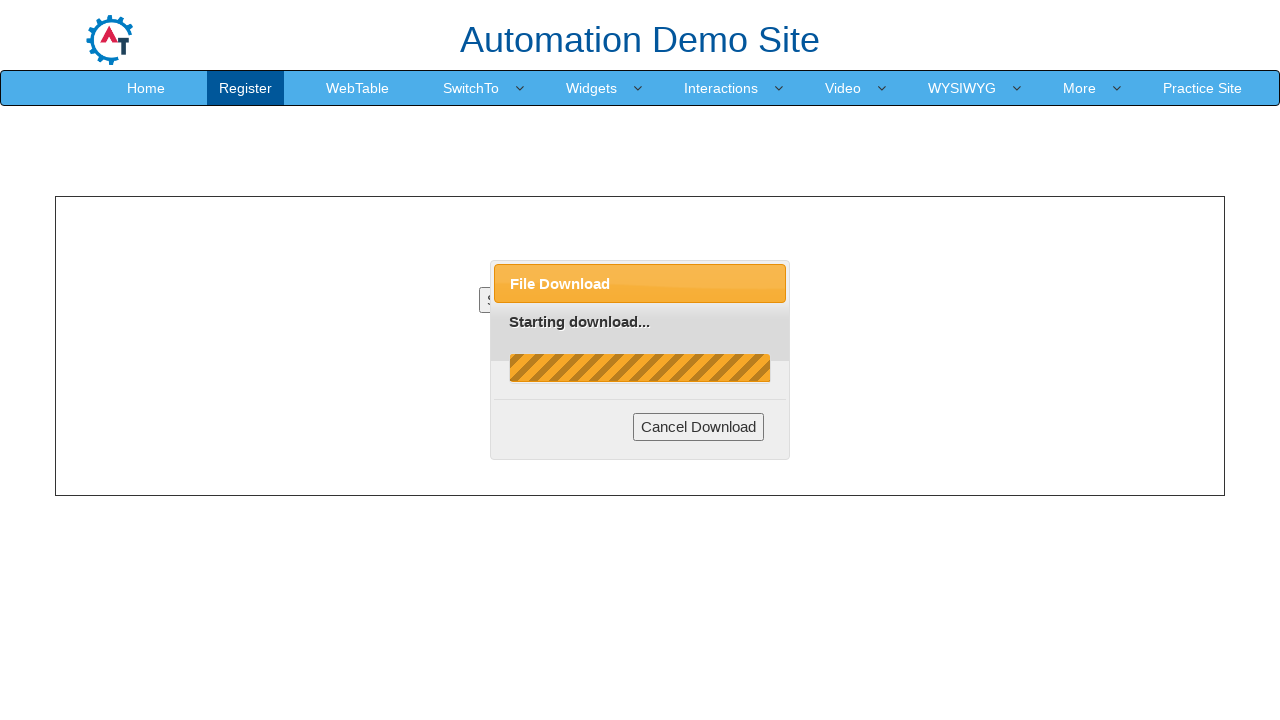

Progress bar completed - 'Complete!' message displayed
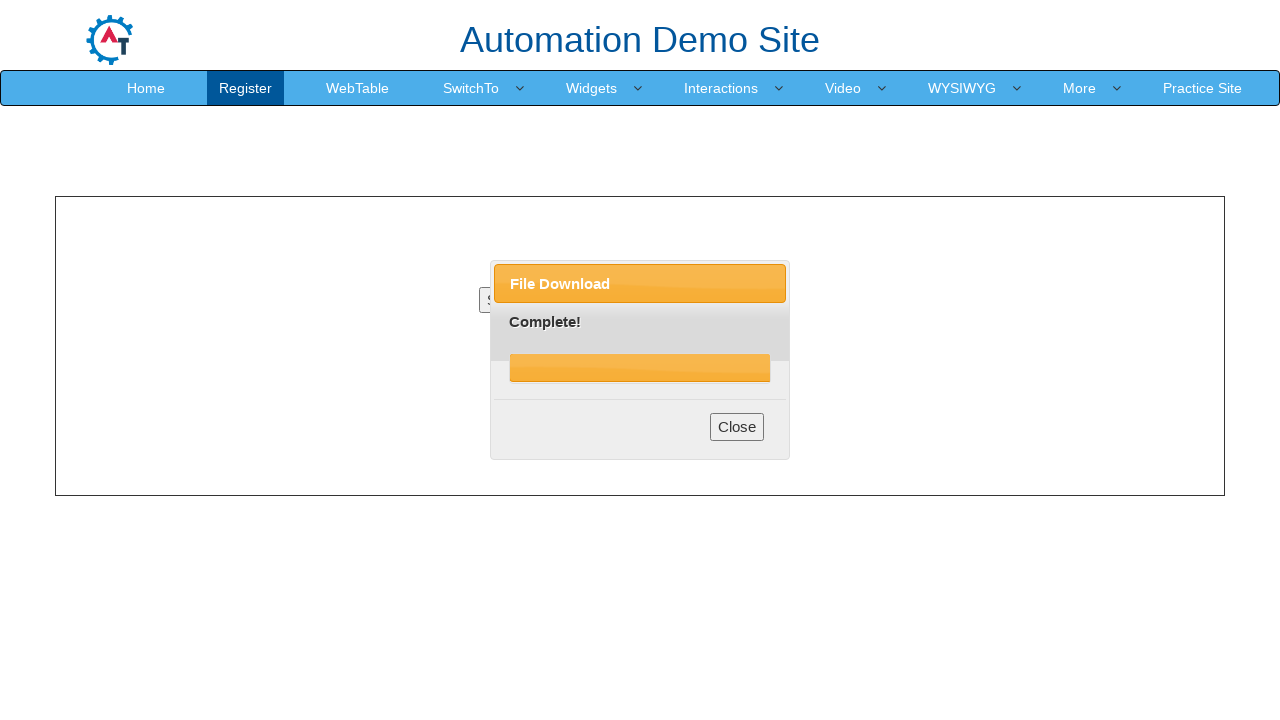

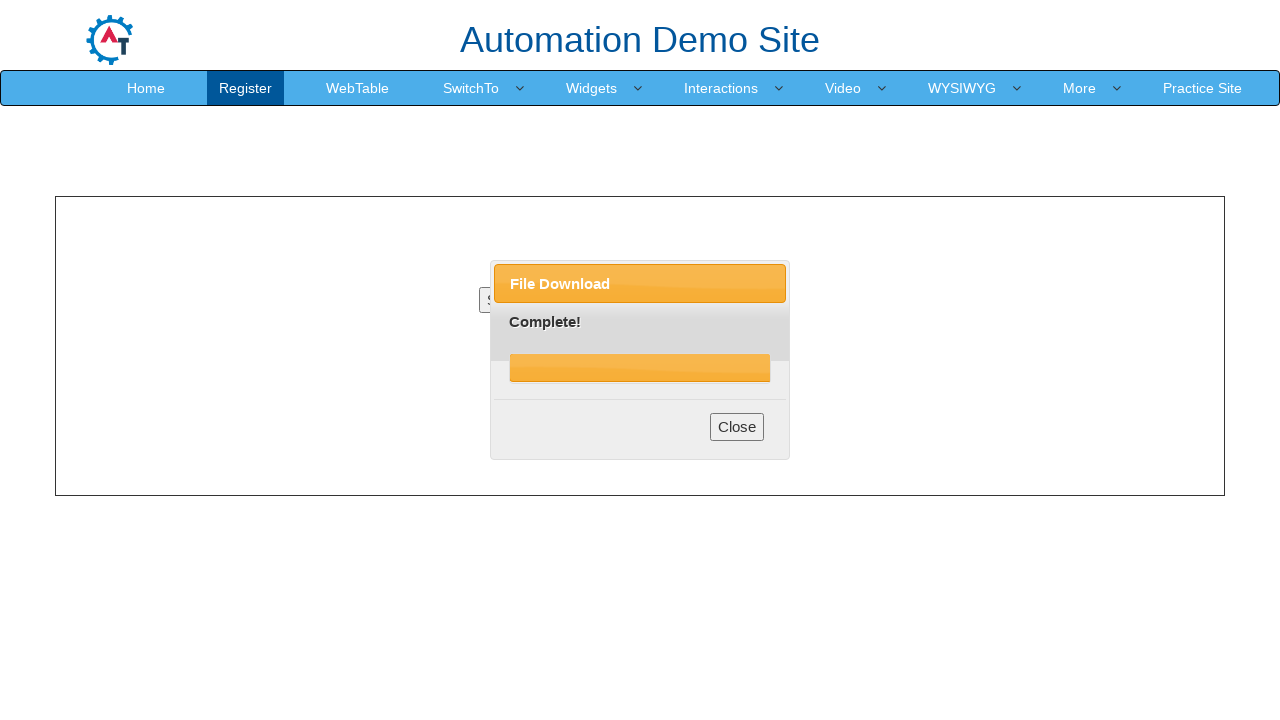